Tests window popup handling by clicking a link that opens a new window, then switching between windows and closing the one containing "Selenium" in its title

Starting URL: http://demo.automationtesting.in/Windows.html

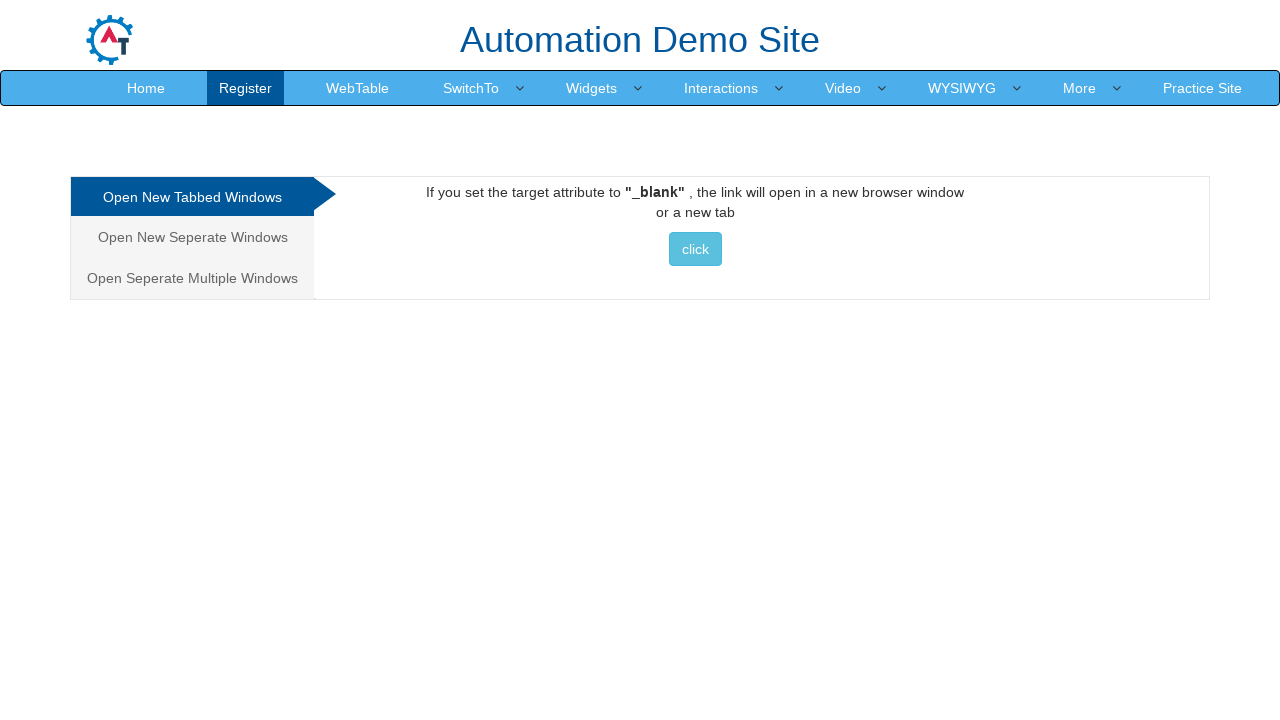

Clicked on the first tab/menu item at (192, 197) on xpath=/html/body/div[1]/div/div/div/div[1]/ul/li[1]/a
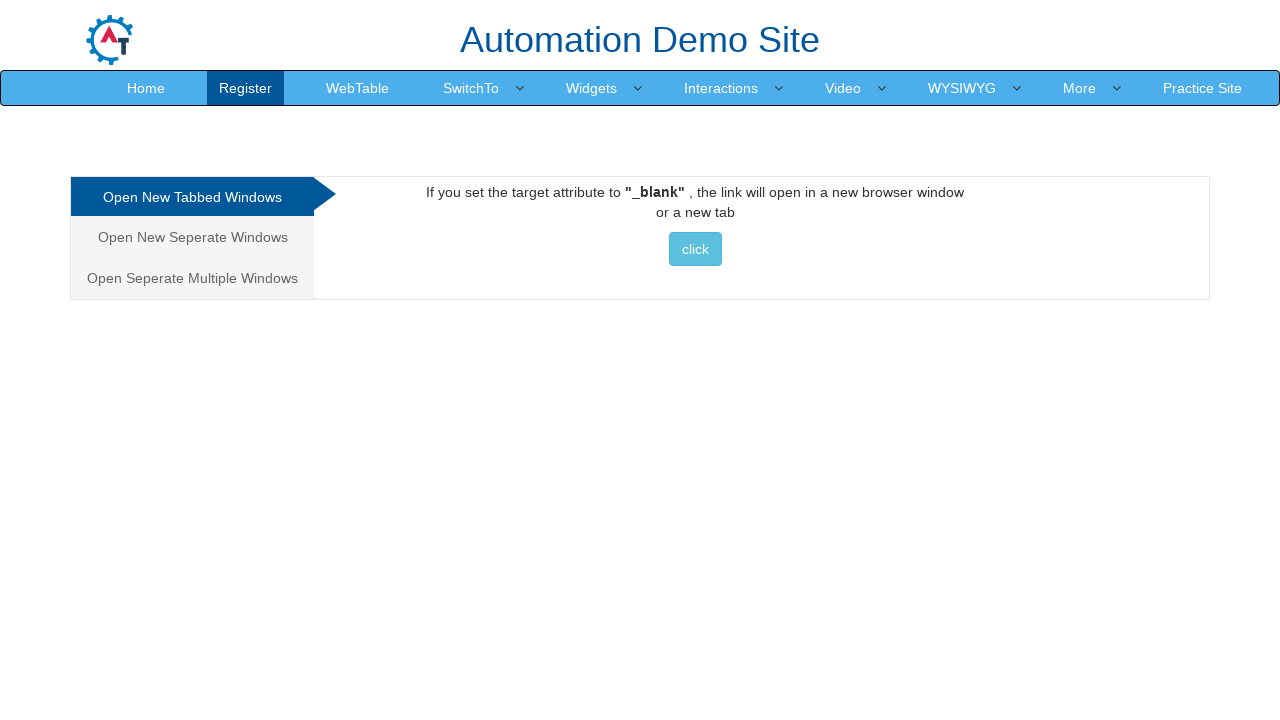

Clicked link to open new window at (695, 249) on a:has-text('click')
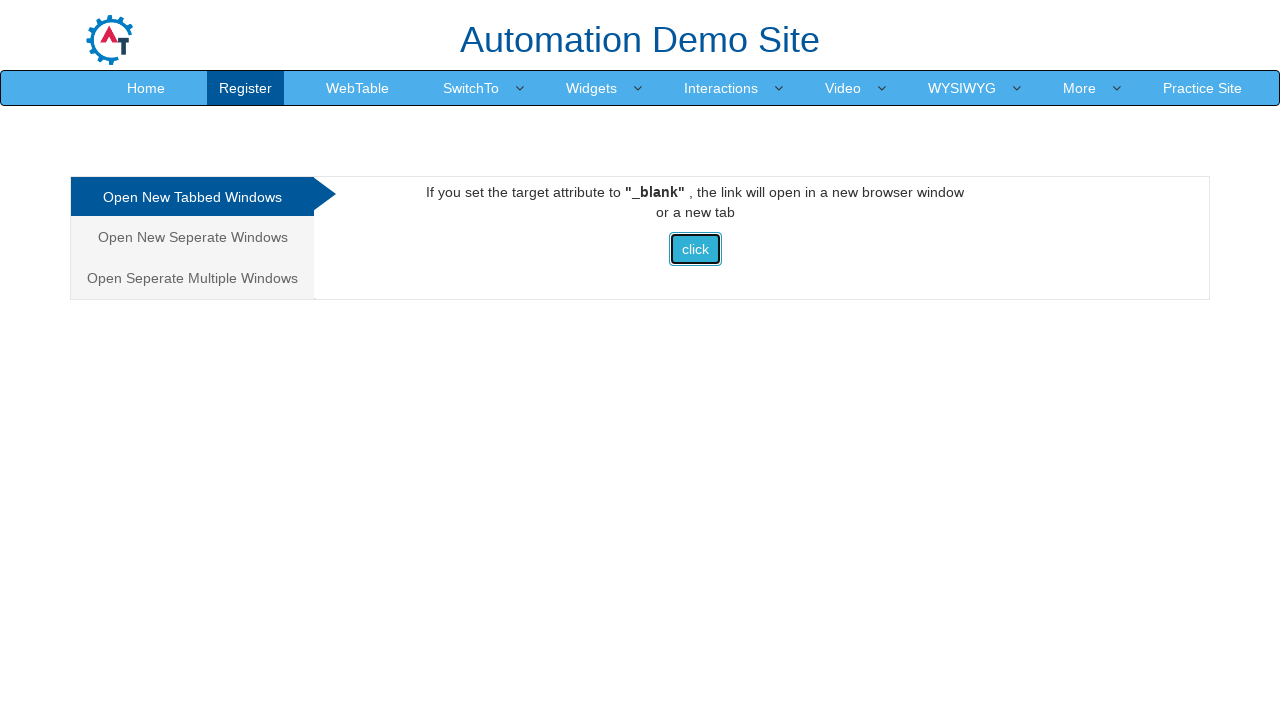

Retrieved all open windows/pages from context
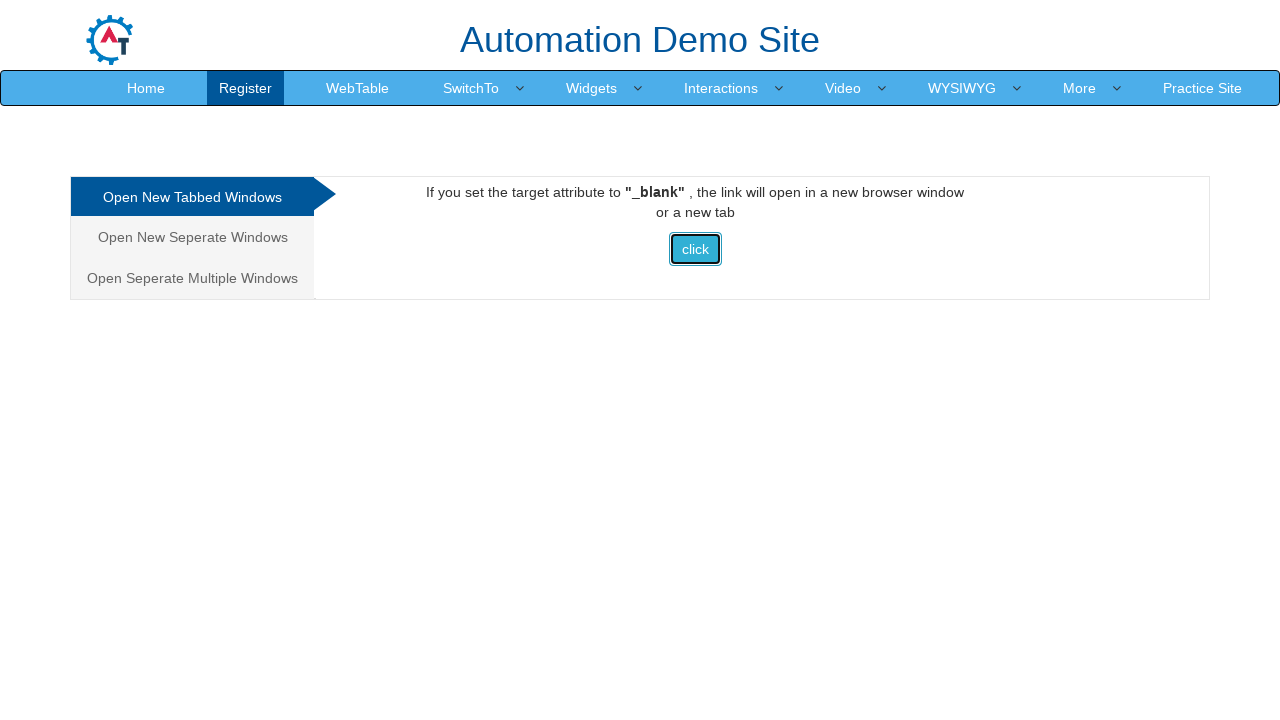

Closed window with title containing 'Selenium': Selenium
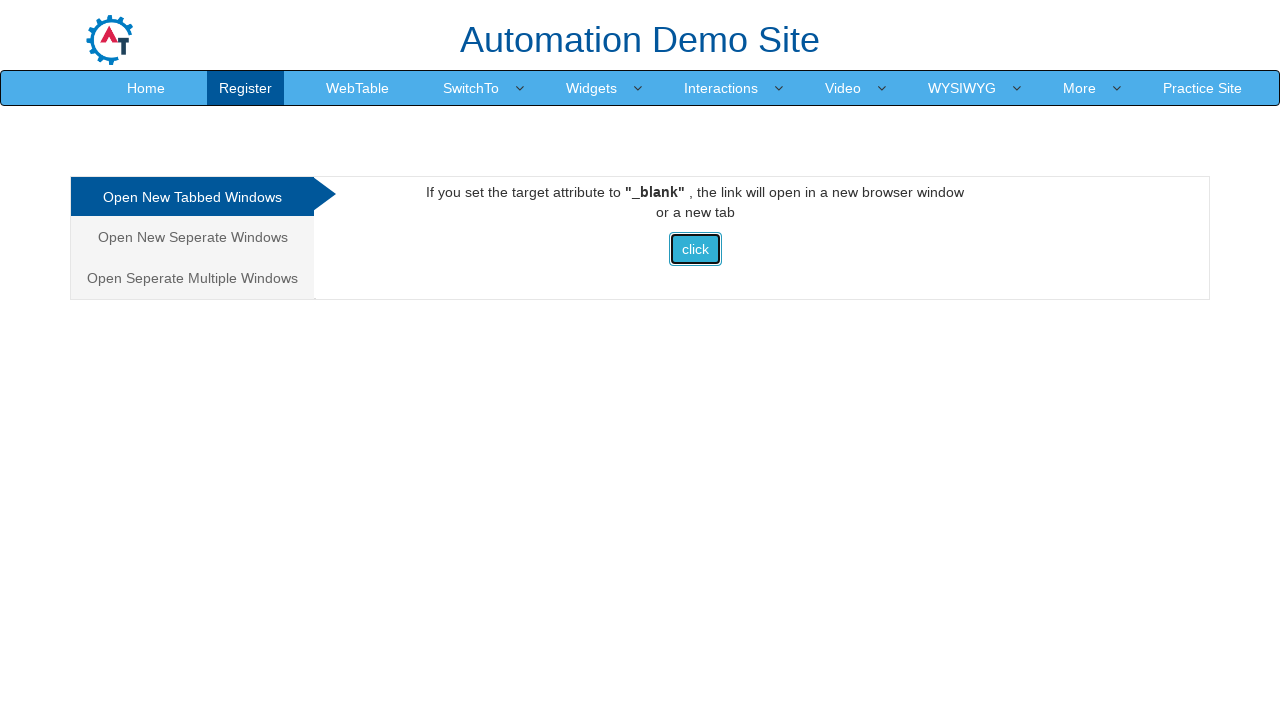

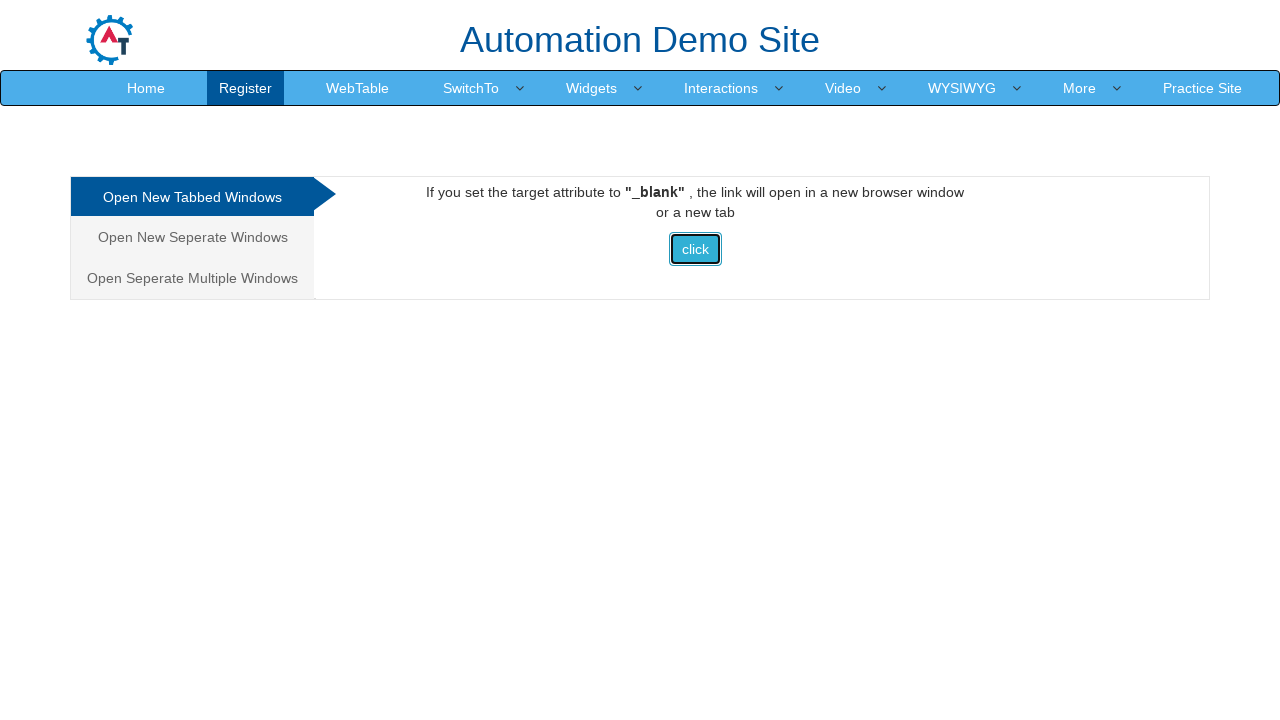